Navigates to an HTML forms tutorial page and verifies that radio button elements are present within a specific form section

Starting URL: http://echoecho.com/htmlforms10.htm

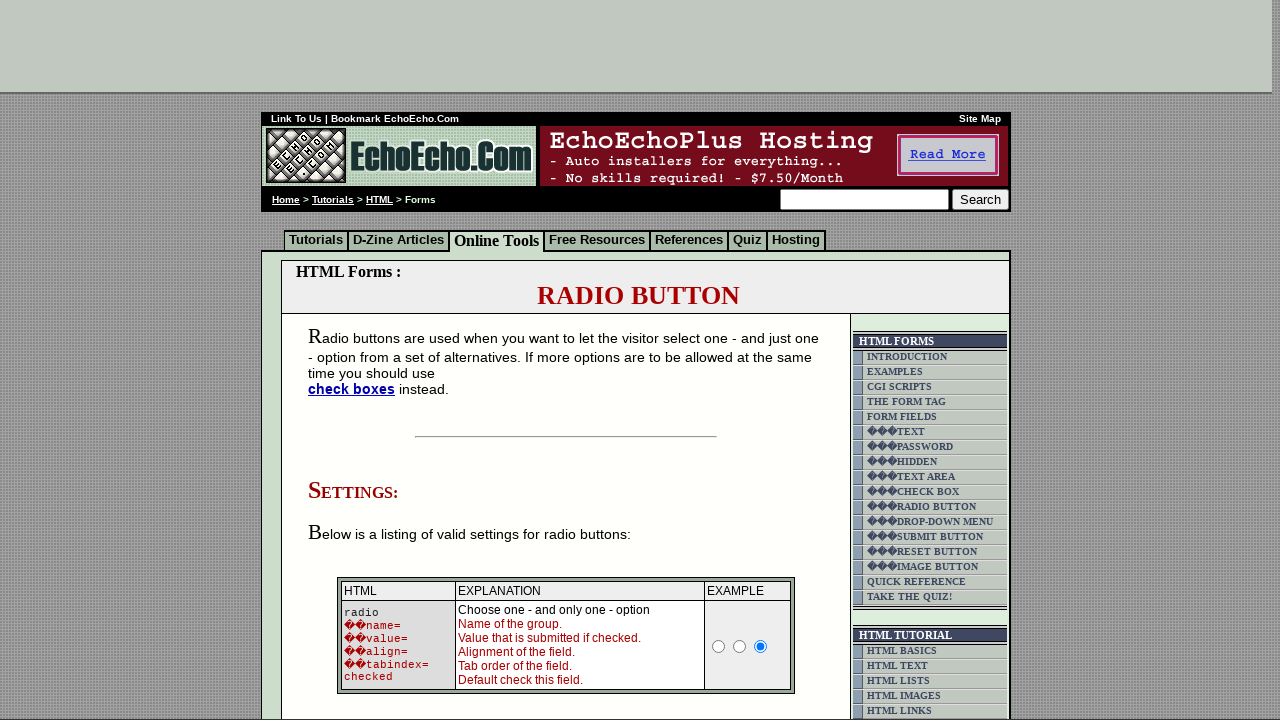

Navigated to HTML forms tutorial page
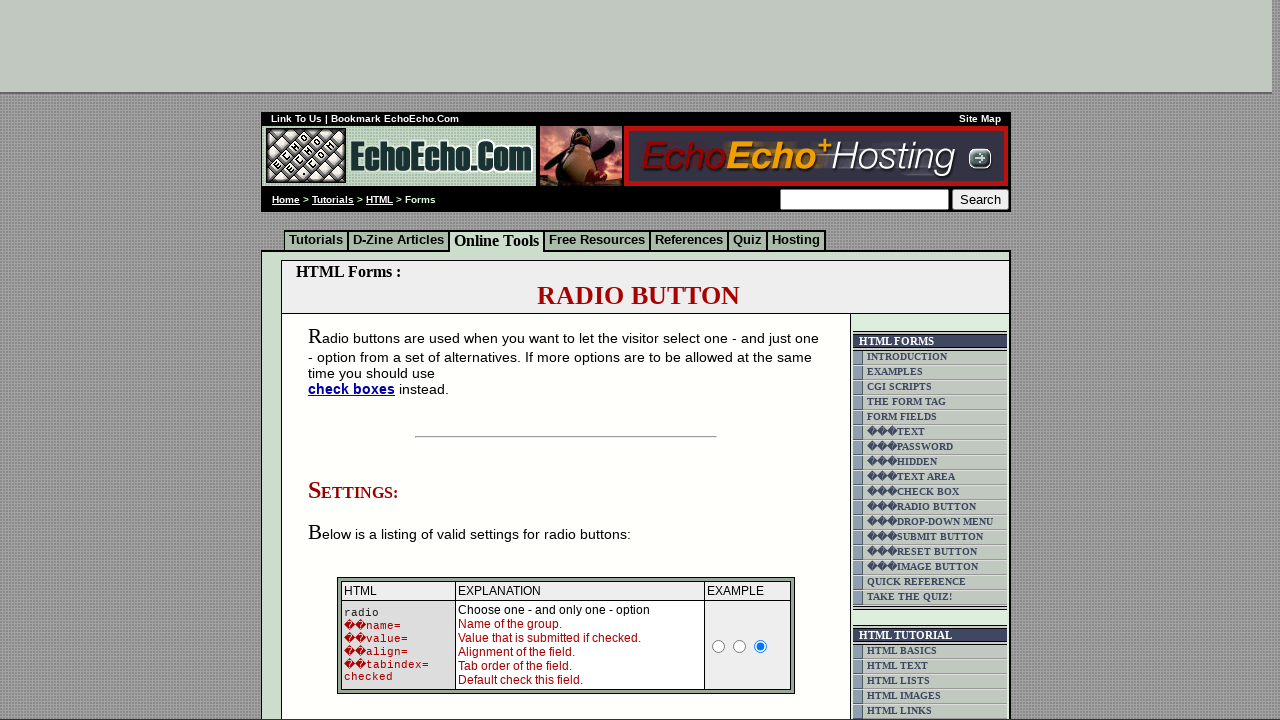

Radio button elements with name 'group1' are present
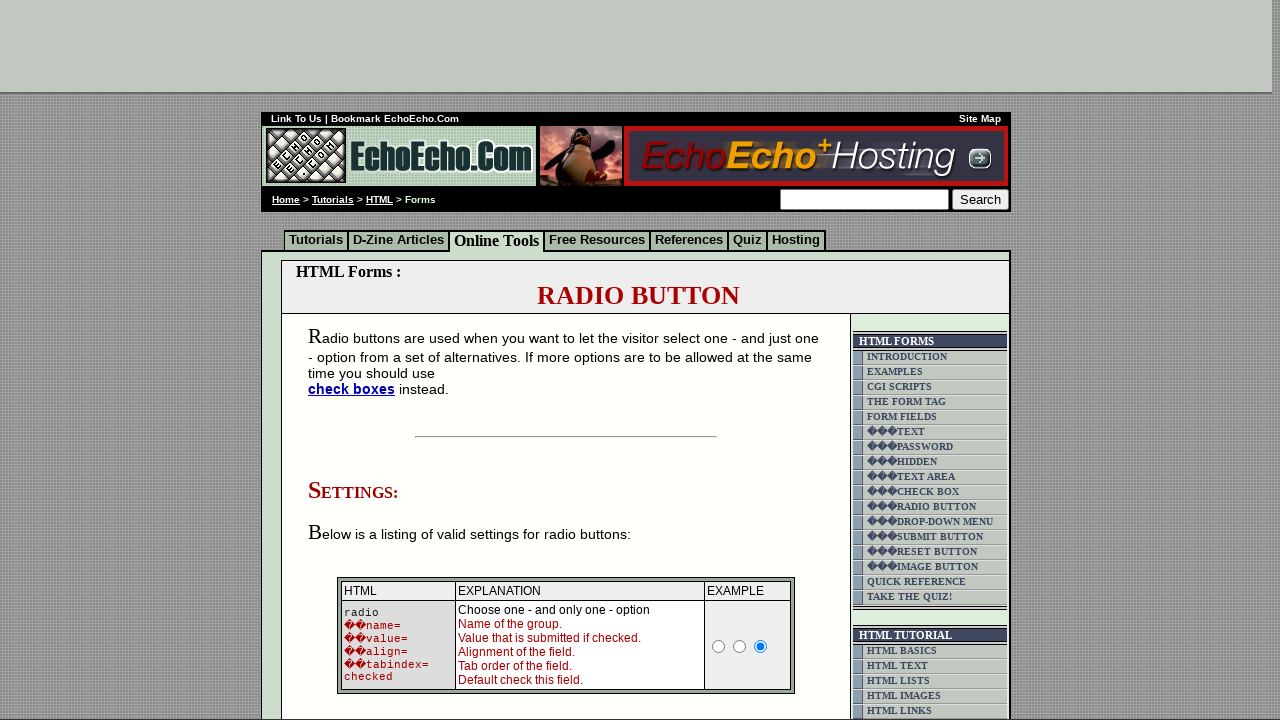

Located all radio button elements with name 'group1'
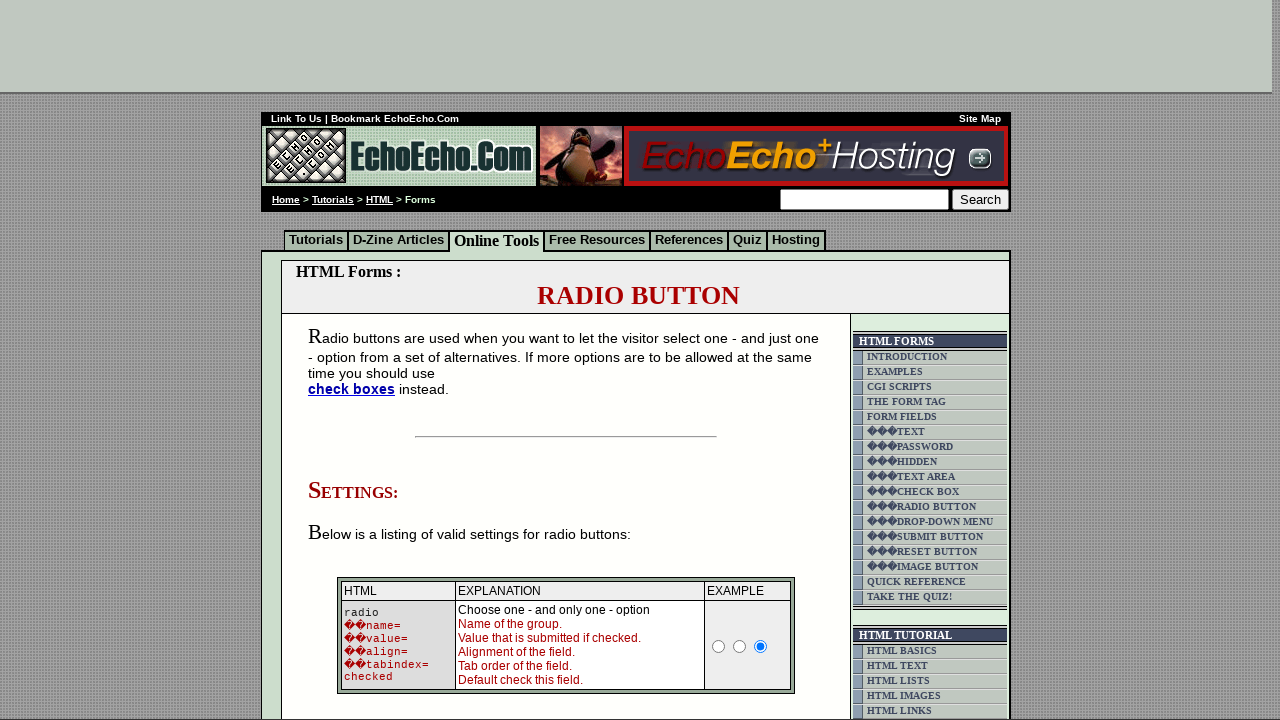

Verified that at least one radio button exists in the form section
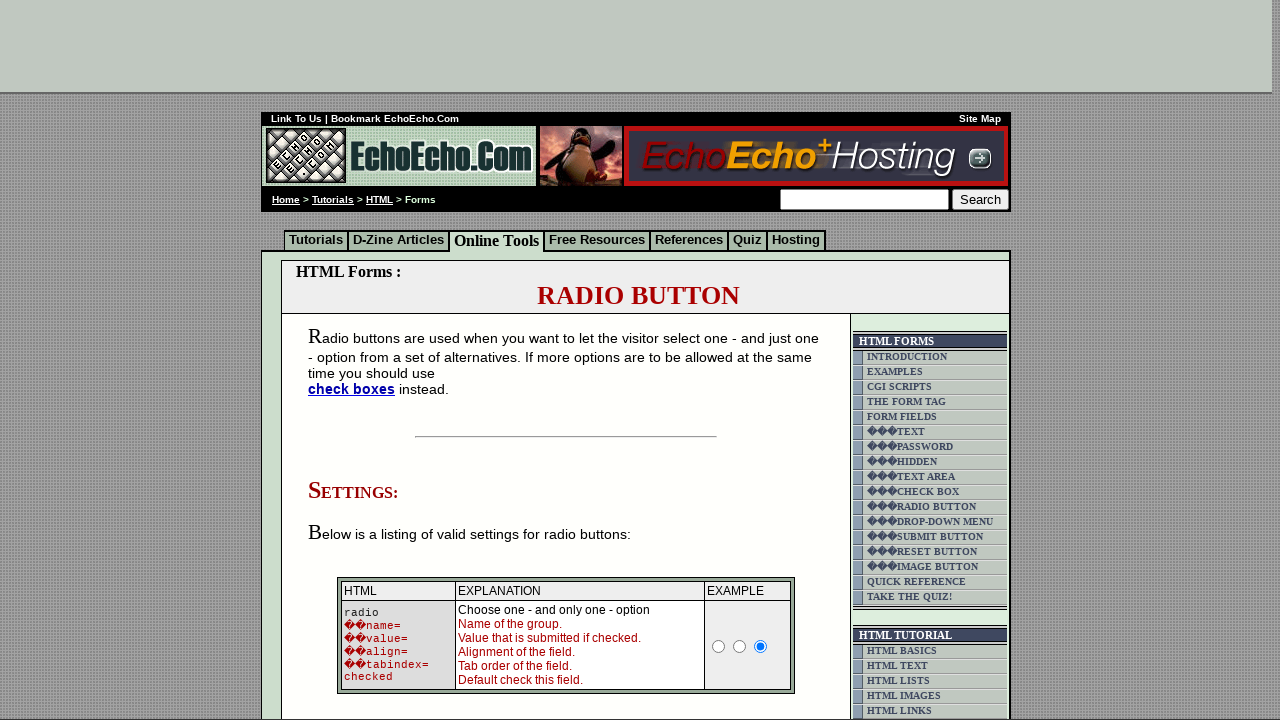

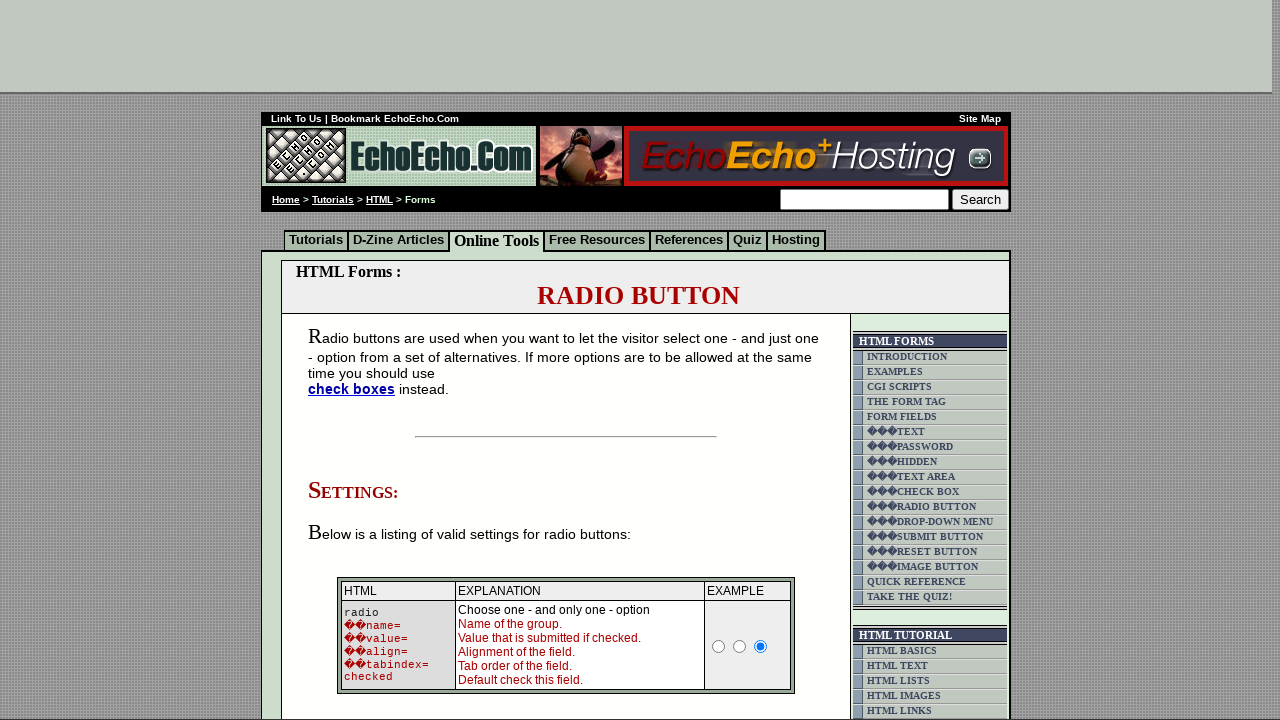